Tests hover interactions by navigating through nested menu items using mouse hover actions

Starting URL: http://85.192.34.140:8081/

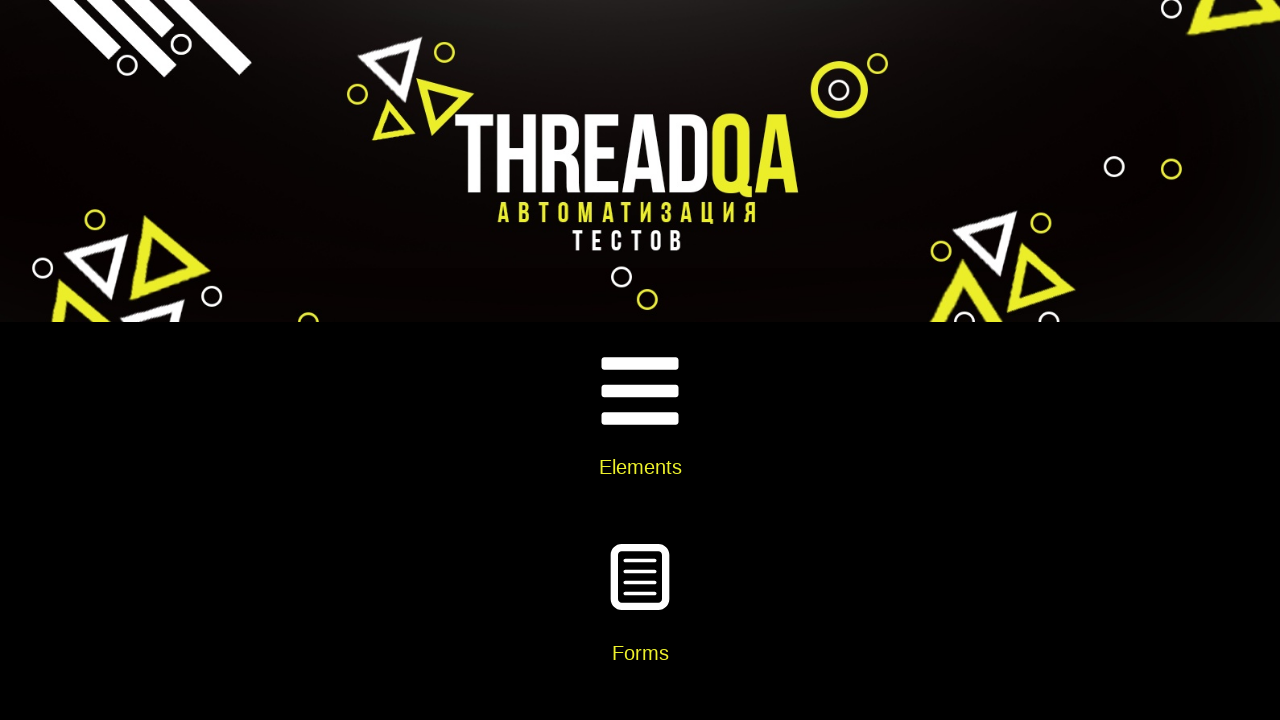

Clicked on Widgets card at (640, 360) on xpath=//div[@class='card-body']//h5[text()='Widgets']
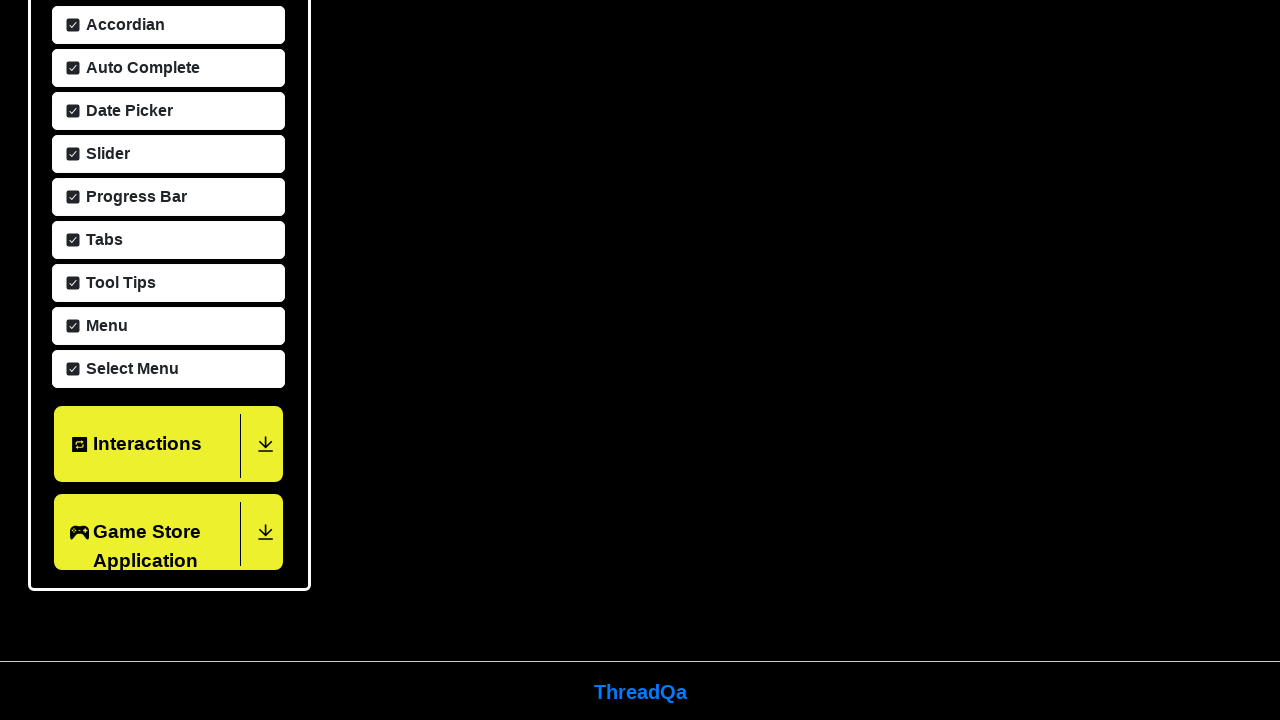

Clicked on Menu option at (104, 324) on xpath=//span[text()='Menu']
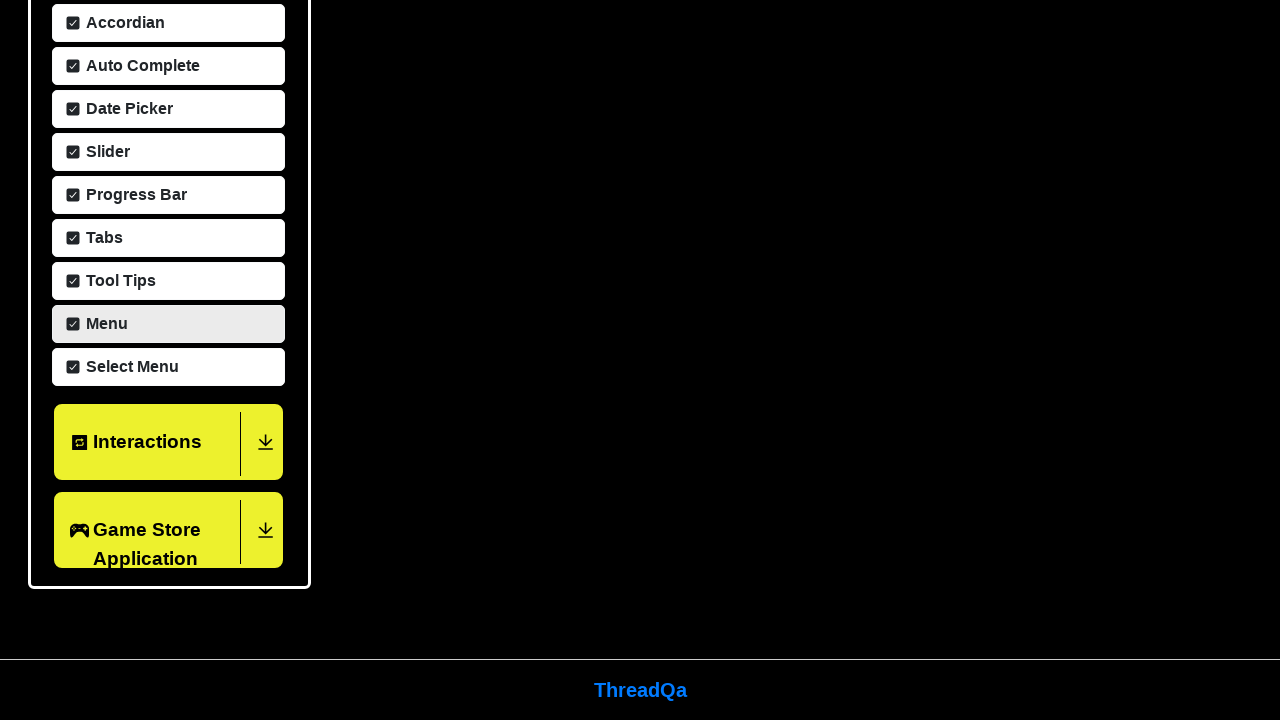

Hovered over Main Item 2 at (641, 476) on xpath=//a[text()='Main Item 2']
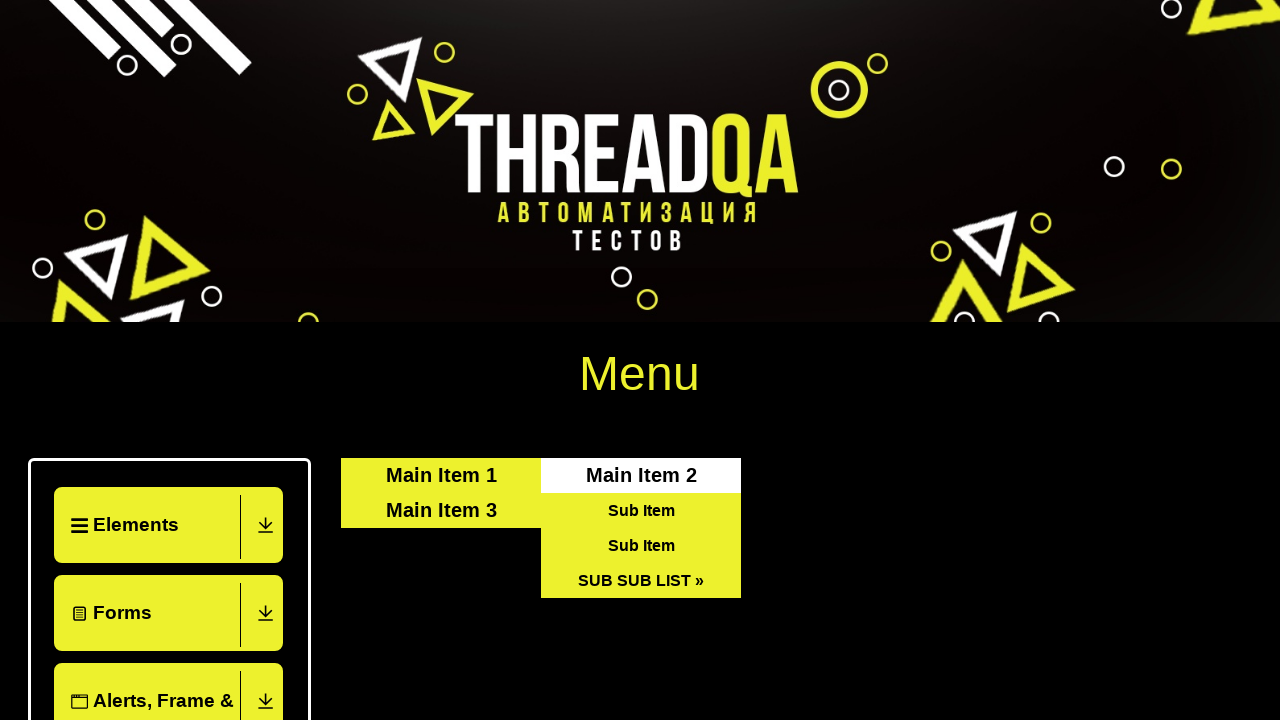

Hovered over SUB SUB LIST at (641, 580) on xpath=//a[text()='SUB SUB LIST »']
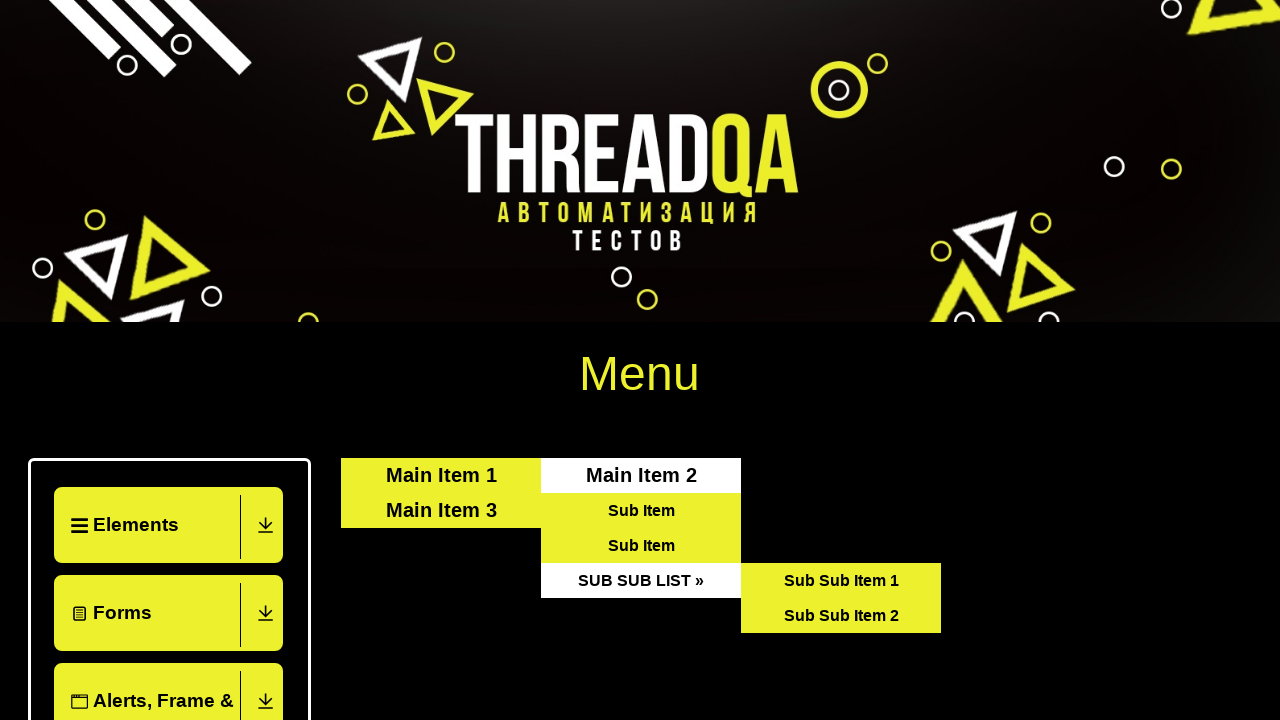

Sub items are now visible
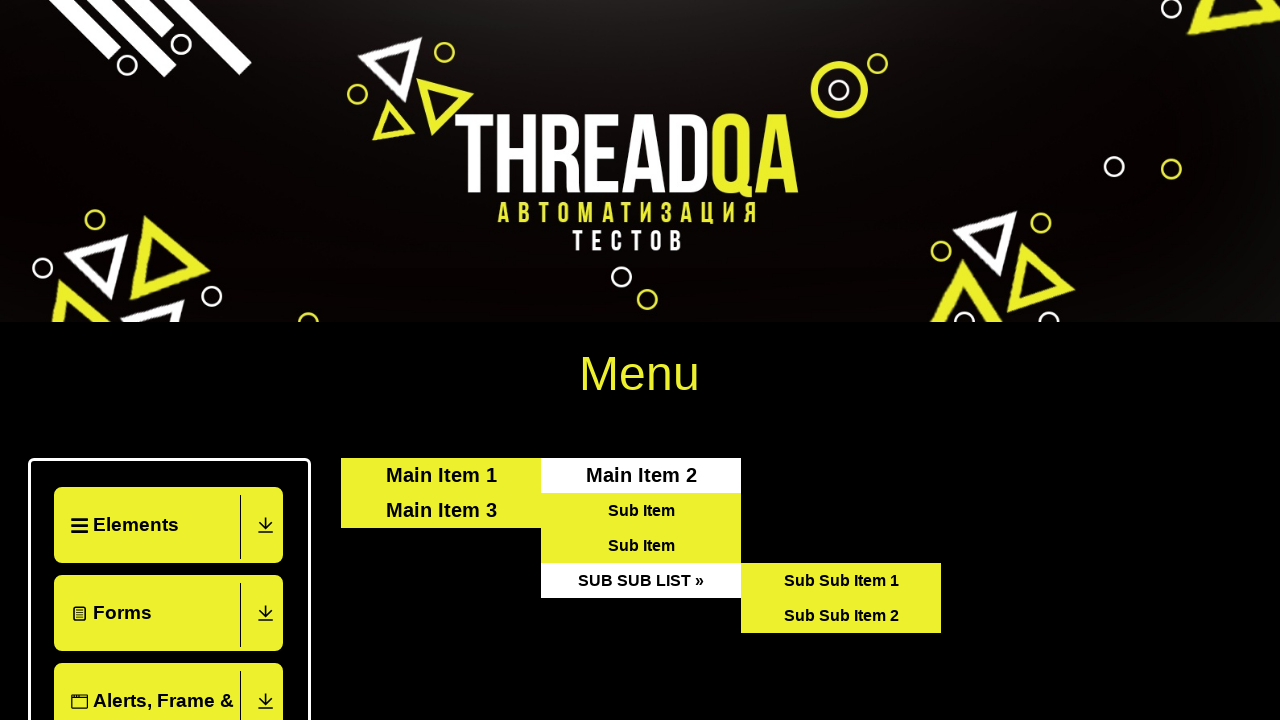

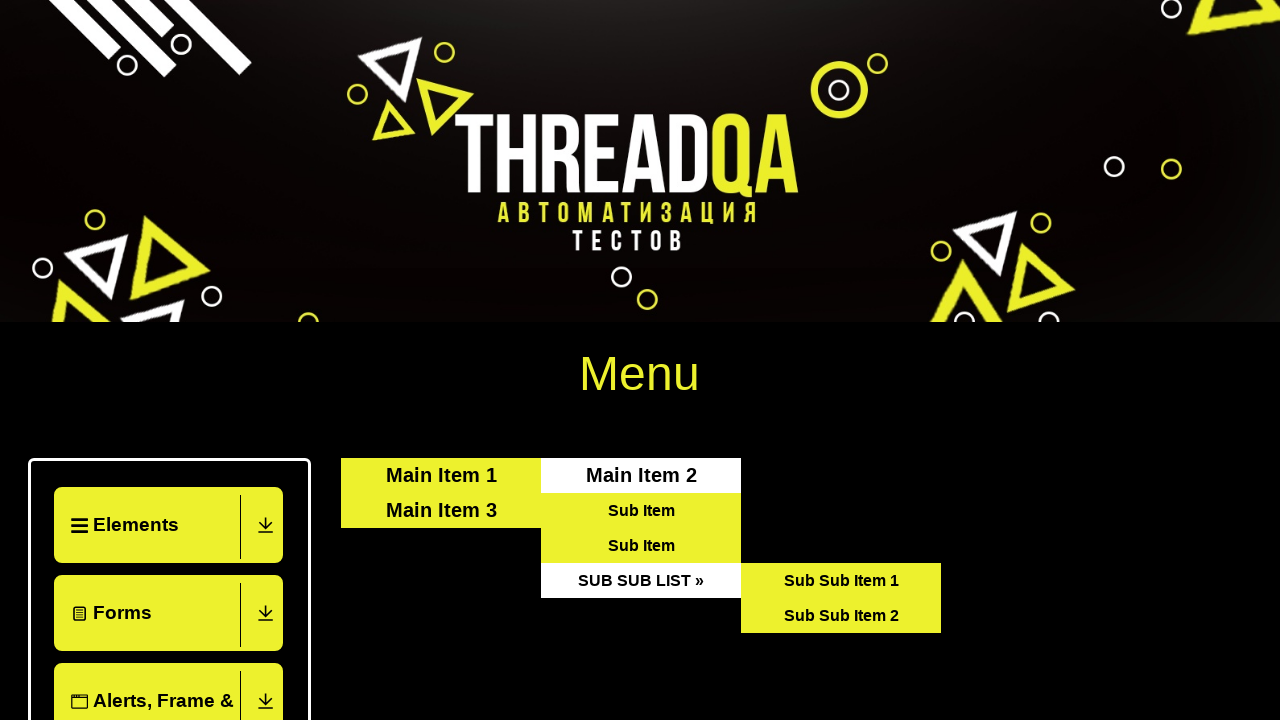